Navigates to a YouTube video and clicks the play button to start playback

Starting URL: https://www.youtube.com/watch?v=dQw4w9WgXcQ

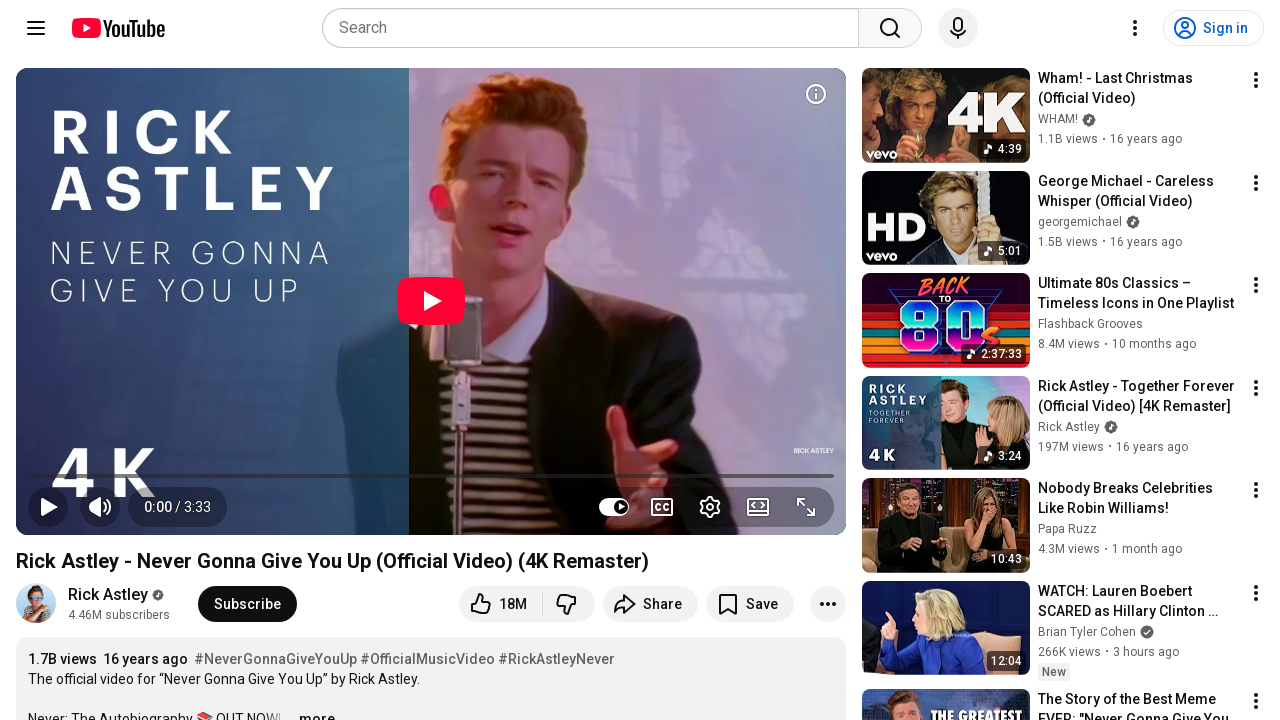

Navigated to YouTube video page
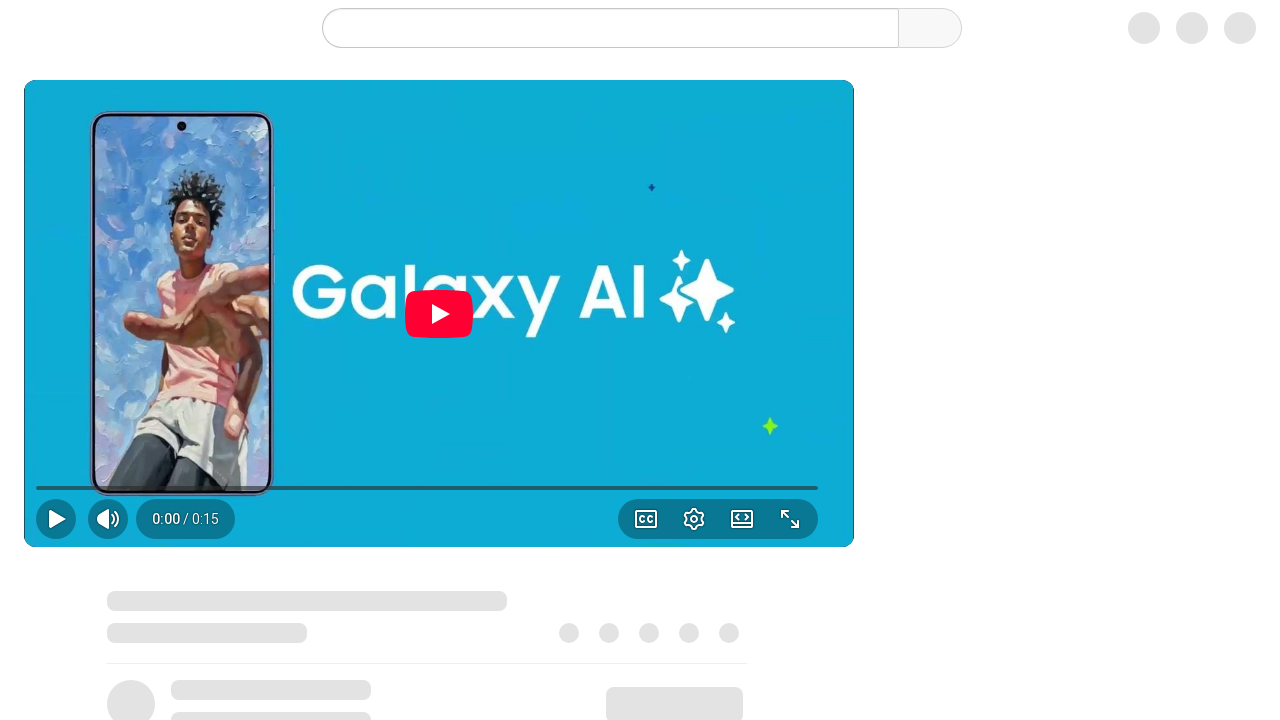

Clicked play button to start video playback at (48, 507) on button.ytp-play-button.ytp-button
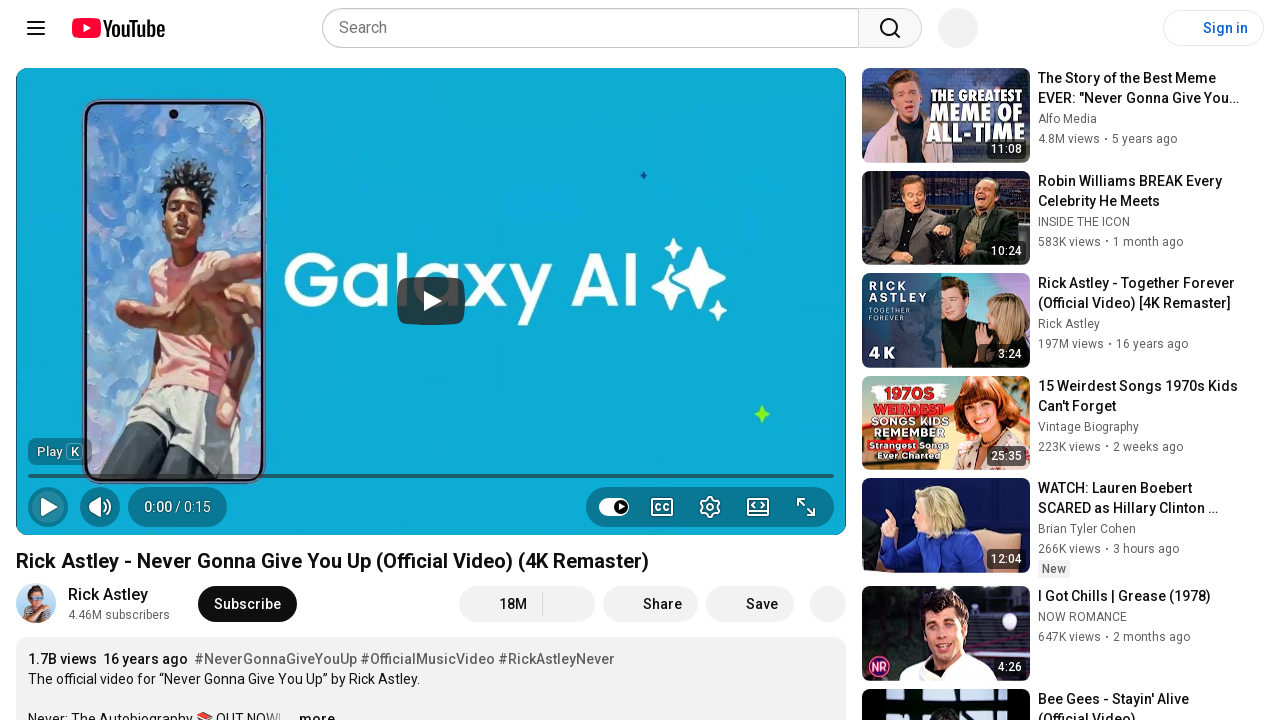

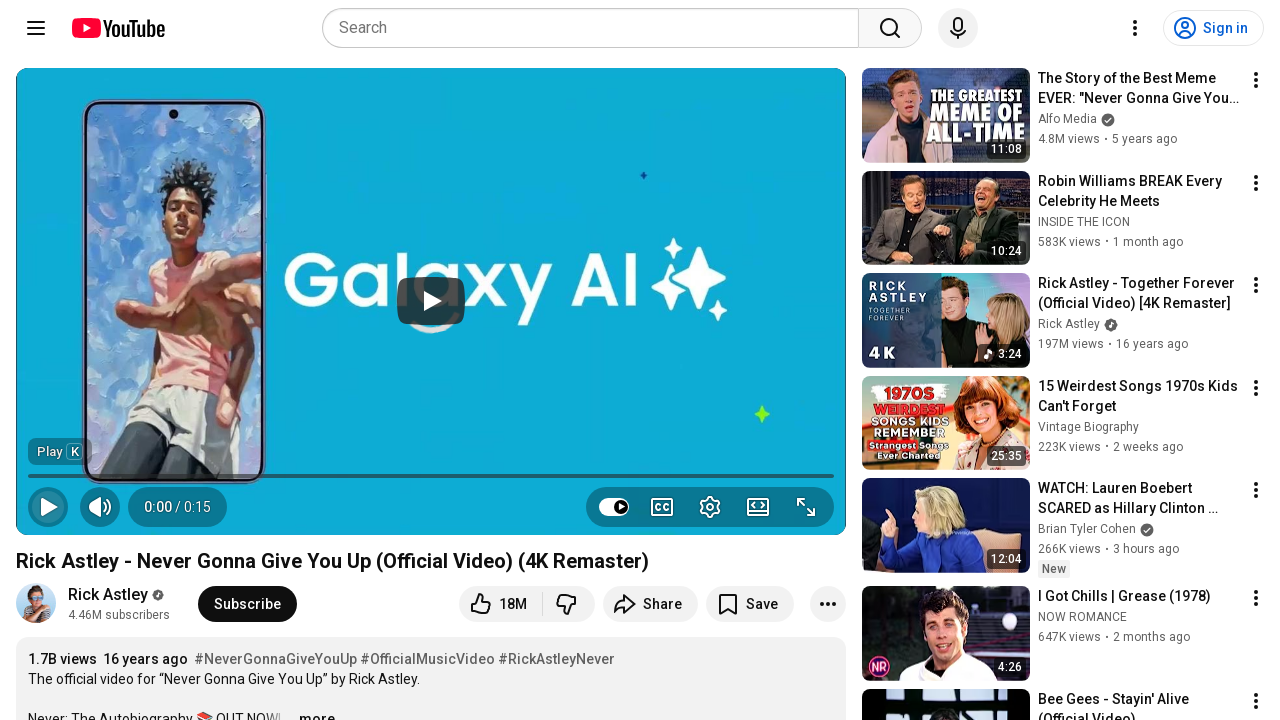